Tests keyboard shortcuts functionality by entering text in a textarea, selecting all with Ctrl+A, copying with Ctrl+C, tabbing to next field, and pasting with Ctrl+V

Starting URL: https://text-compare.com/

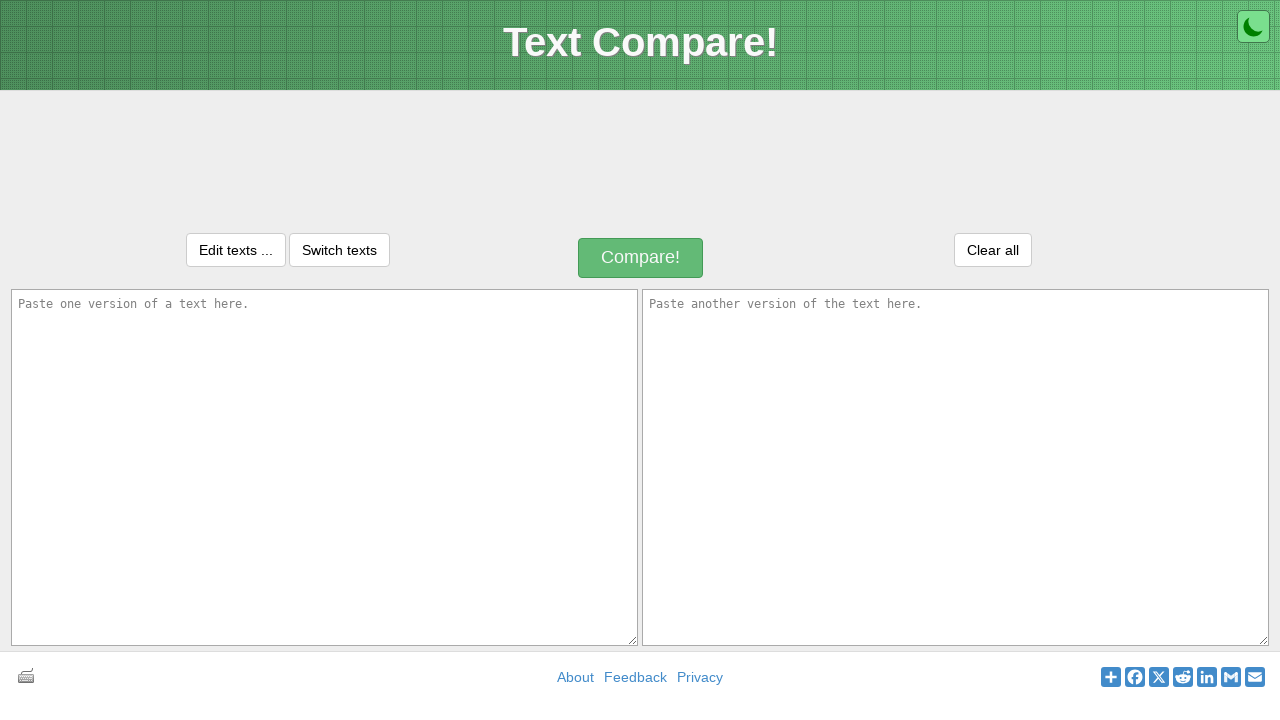

Entered 'WELCOME' text in first textarea on #inputText1
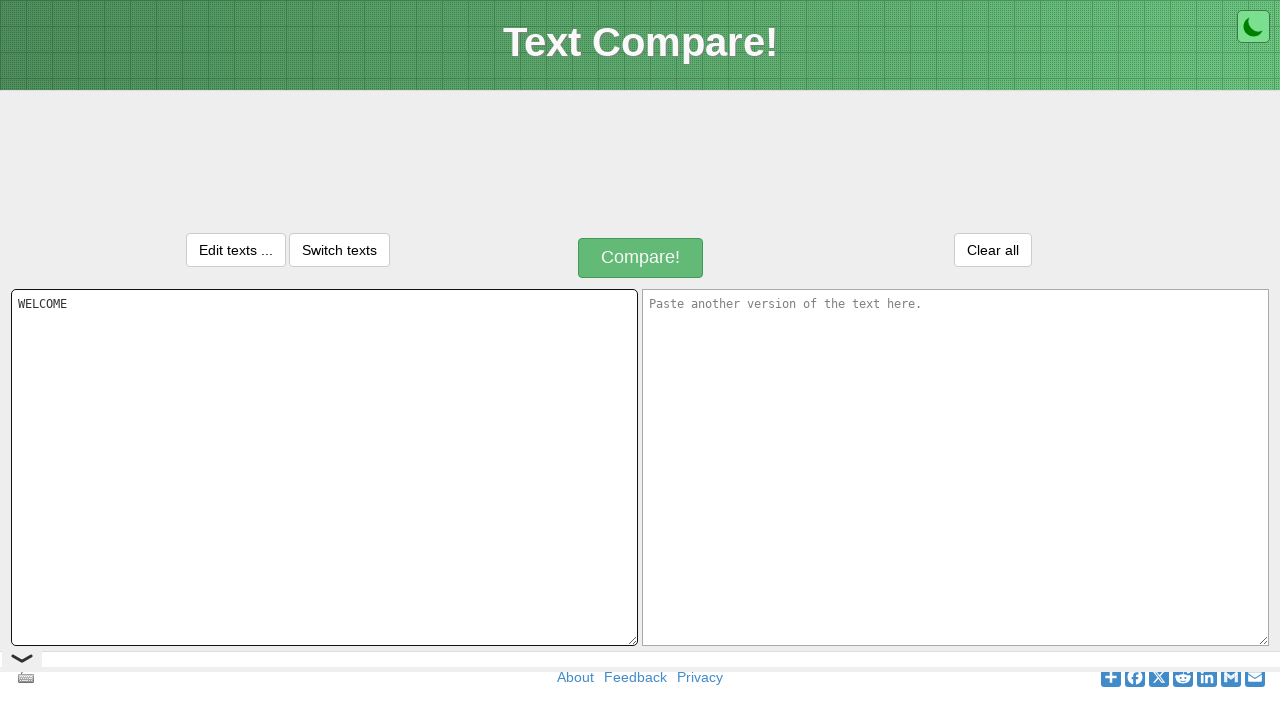

Selected all text in first textarea using Ctrl+A on #inputText1
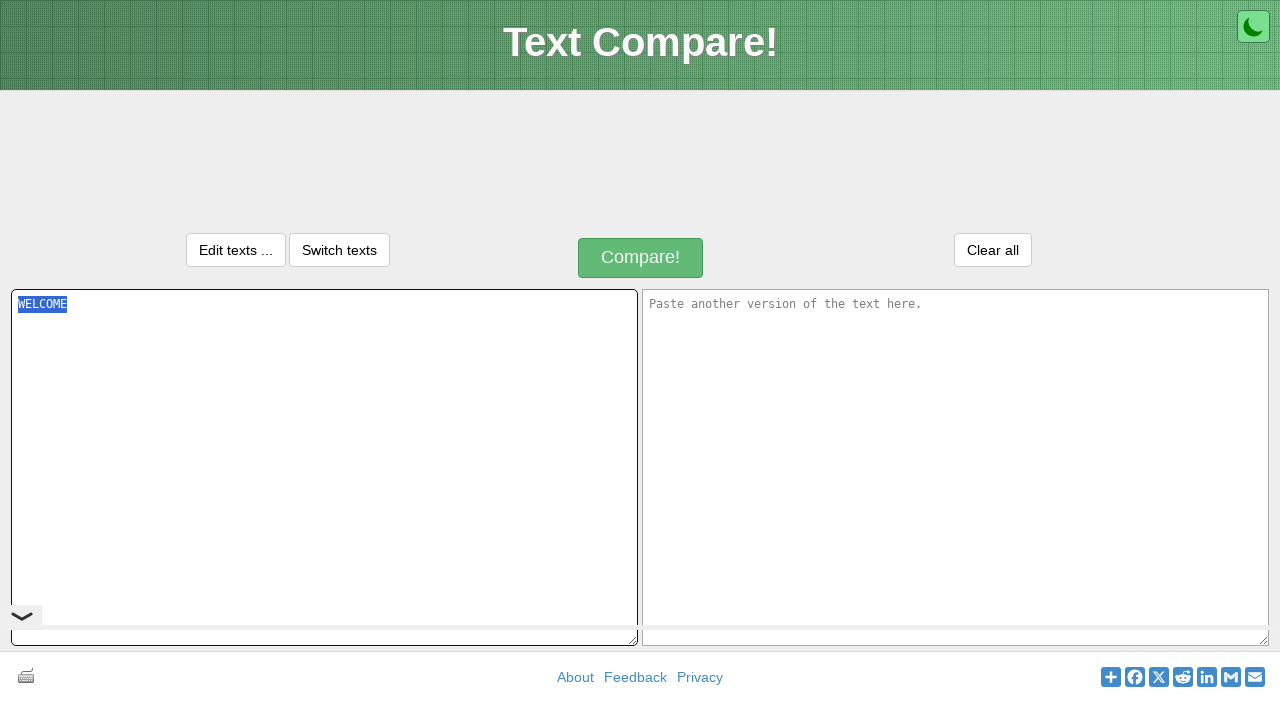

Copied selected text using Ctrl+C on #inputText1
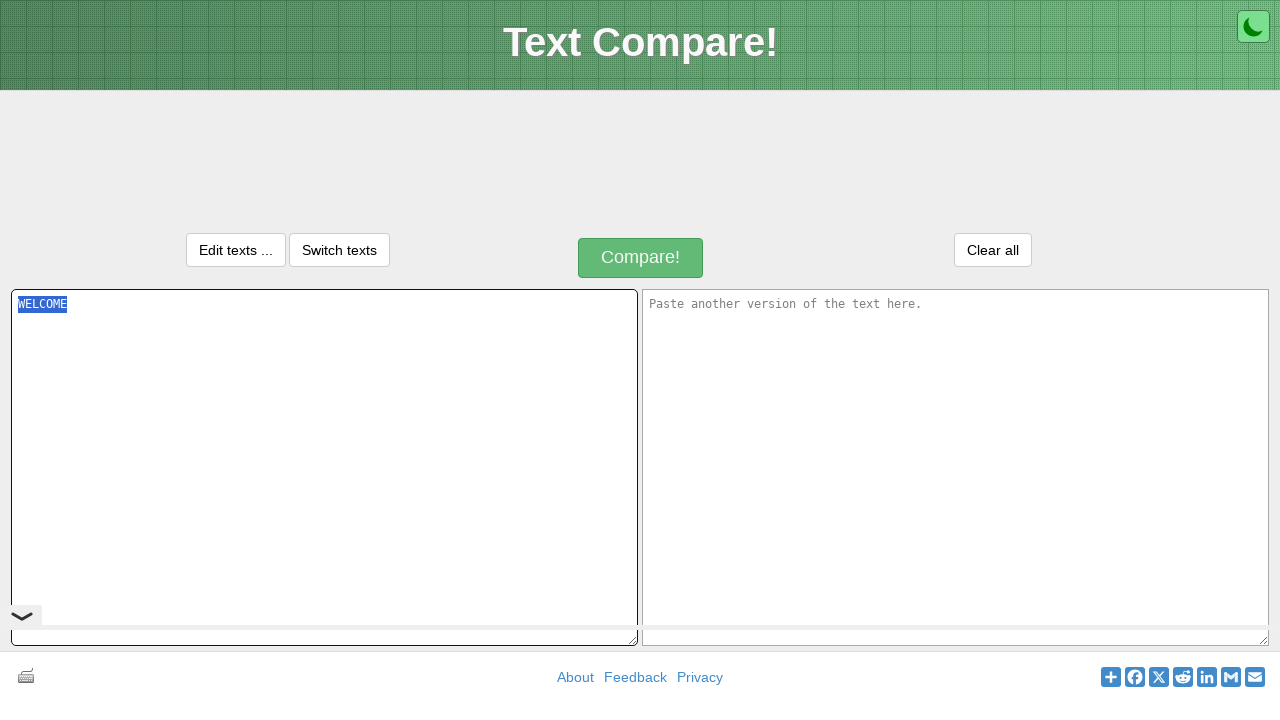

Pressed Tab to move focus to next textarea field
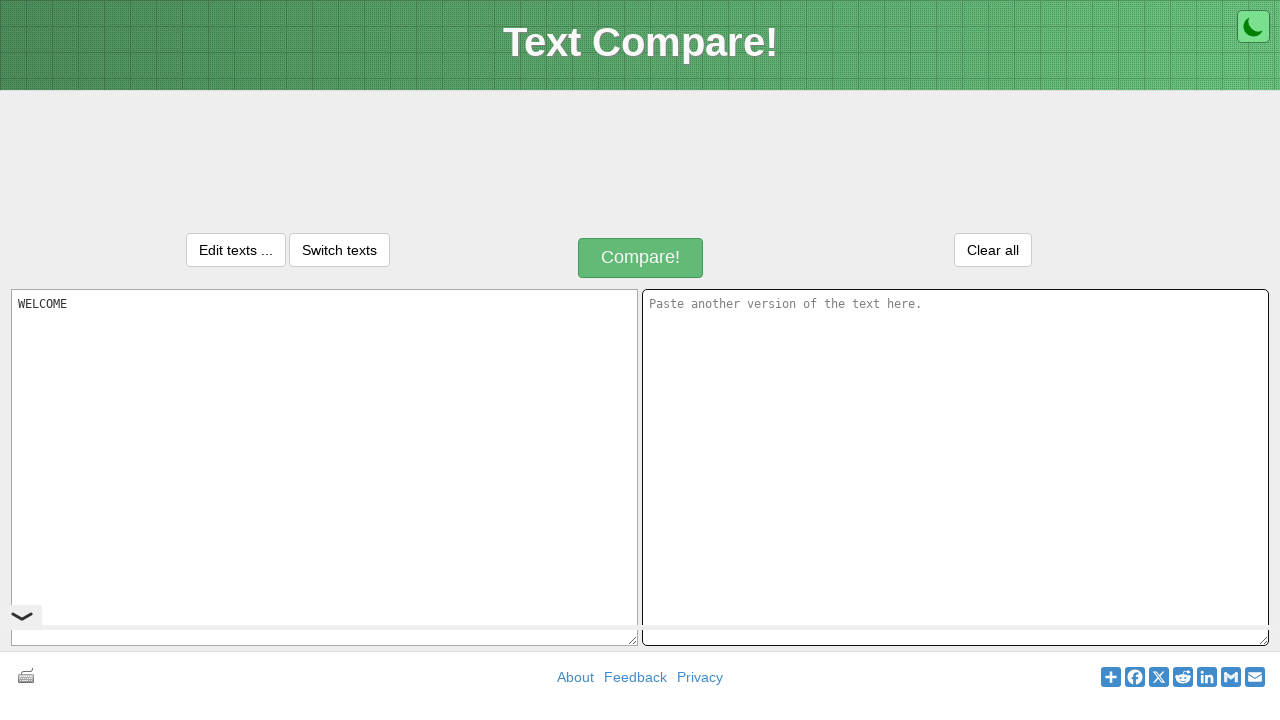

Pasted text into second textarea using Ctrl+V
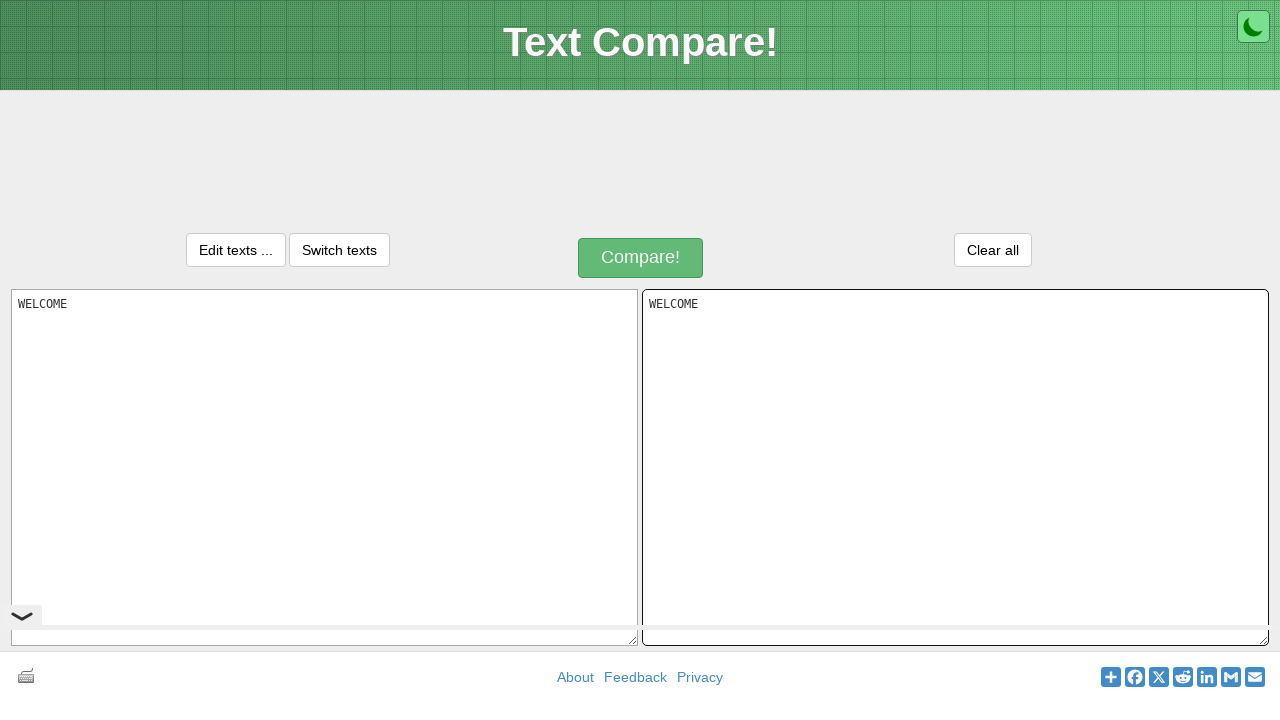

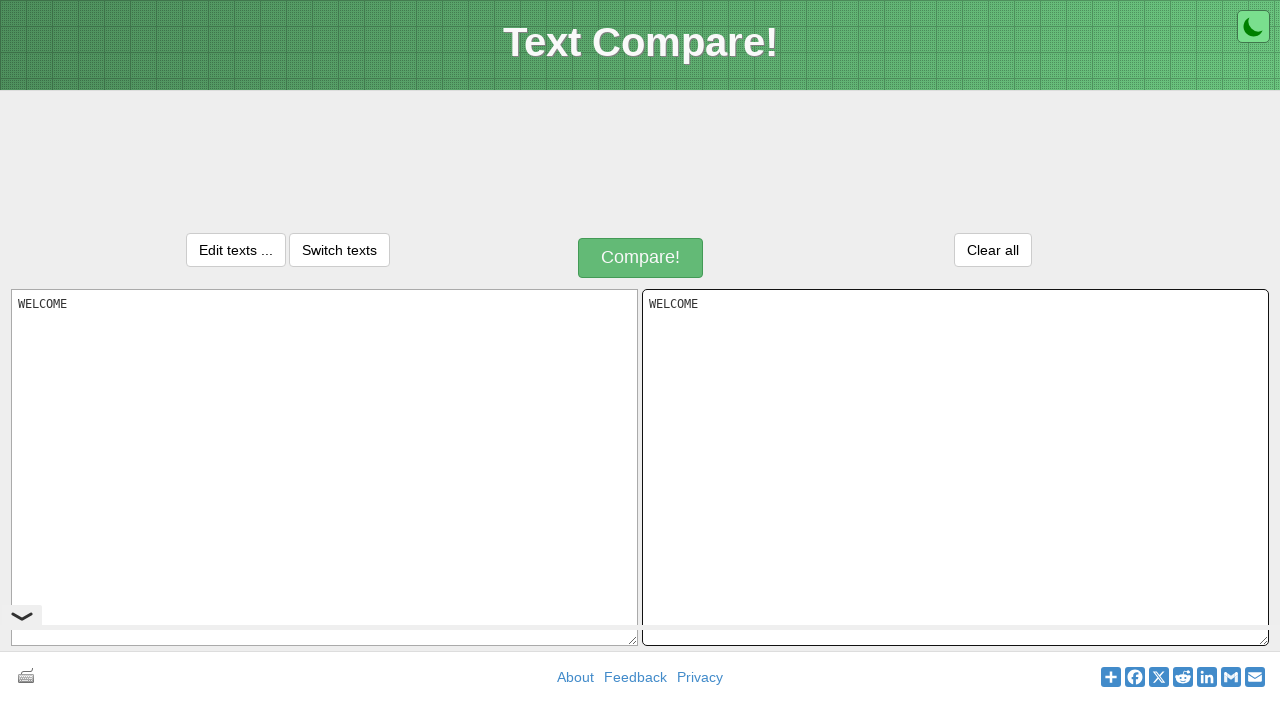